Tests right-click (context menu) functionality by performing a right-click action on a designated element on a jQuery context menu demo page

Starting URL: https://swisnl.github.io/jQuery-contextMenu/demo.html

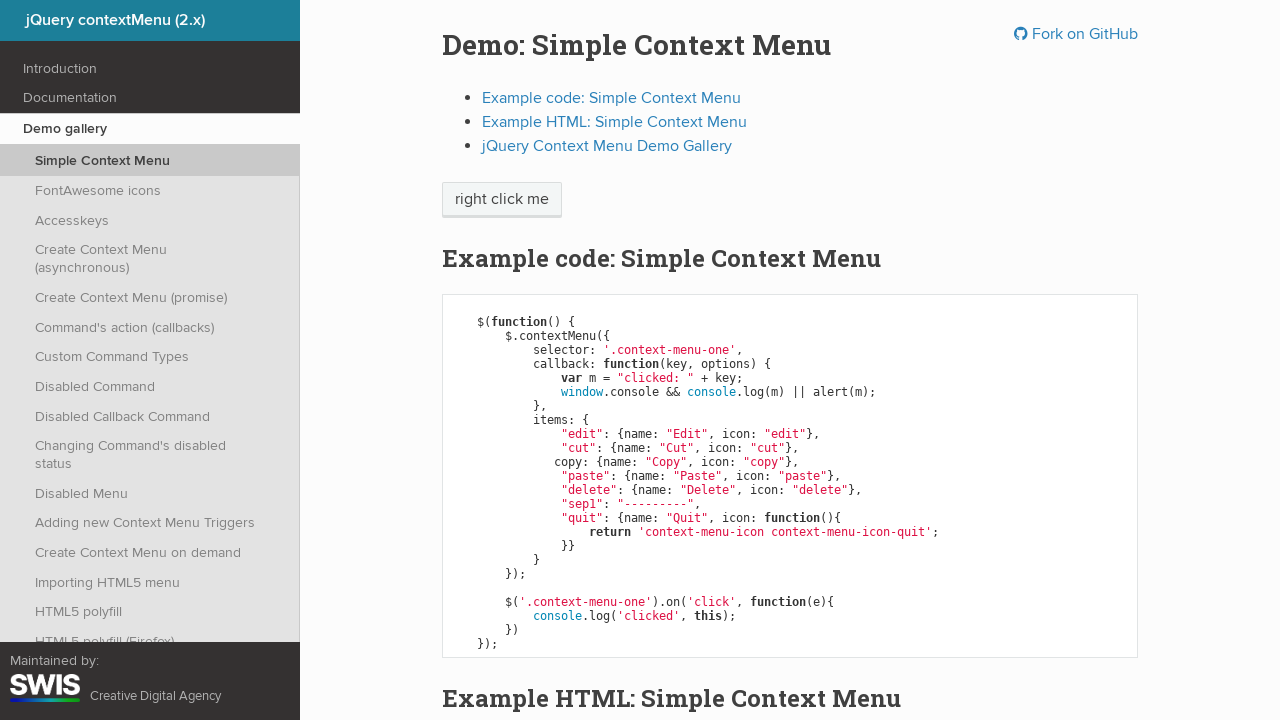

Right-clicked on 'right click me' element to open context menu at (502, 200) on //span[contains(text(),'right click me')]
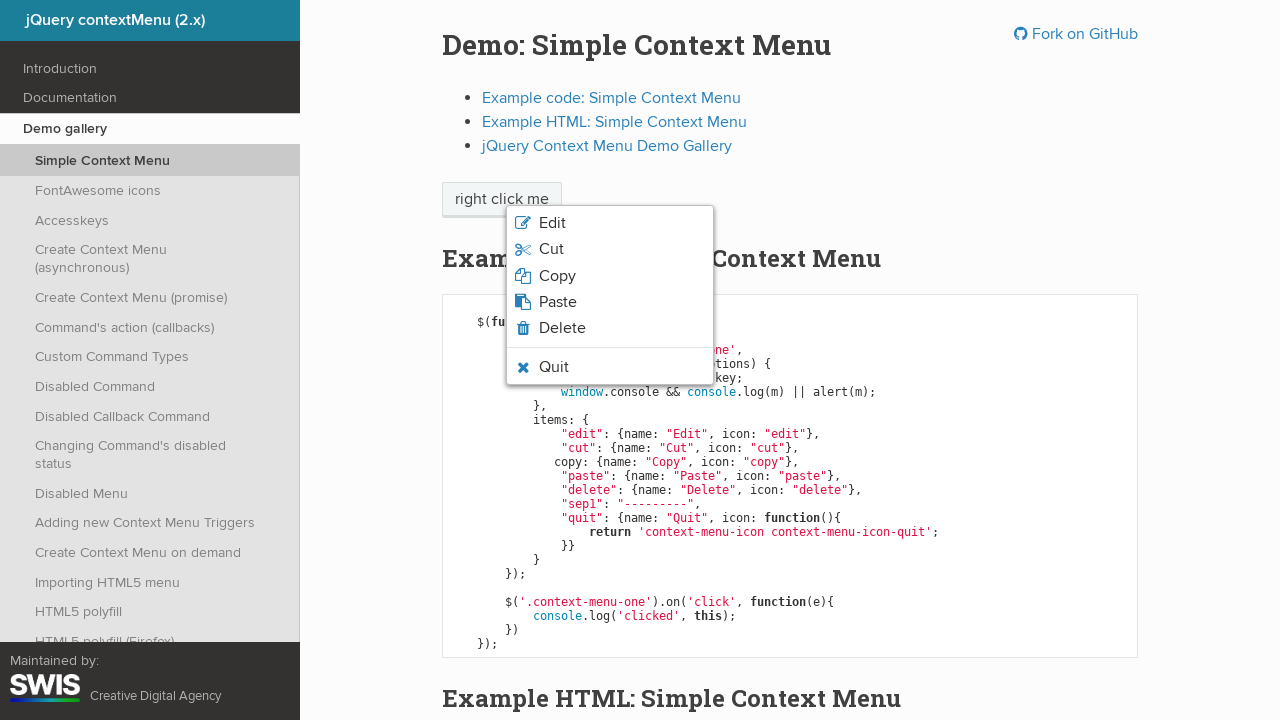

Context menu appeared and is visible
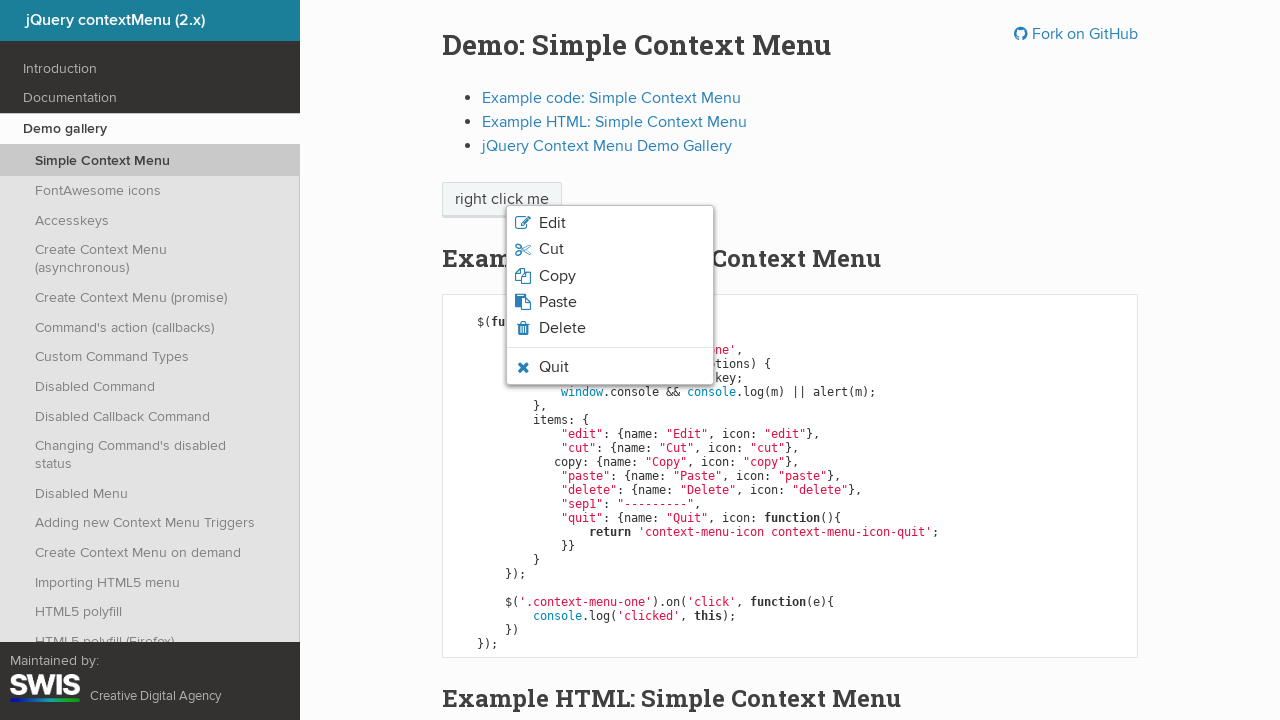

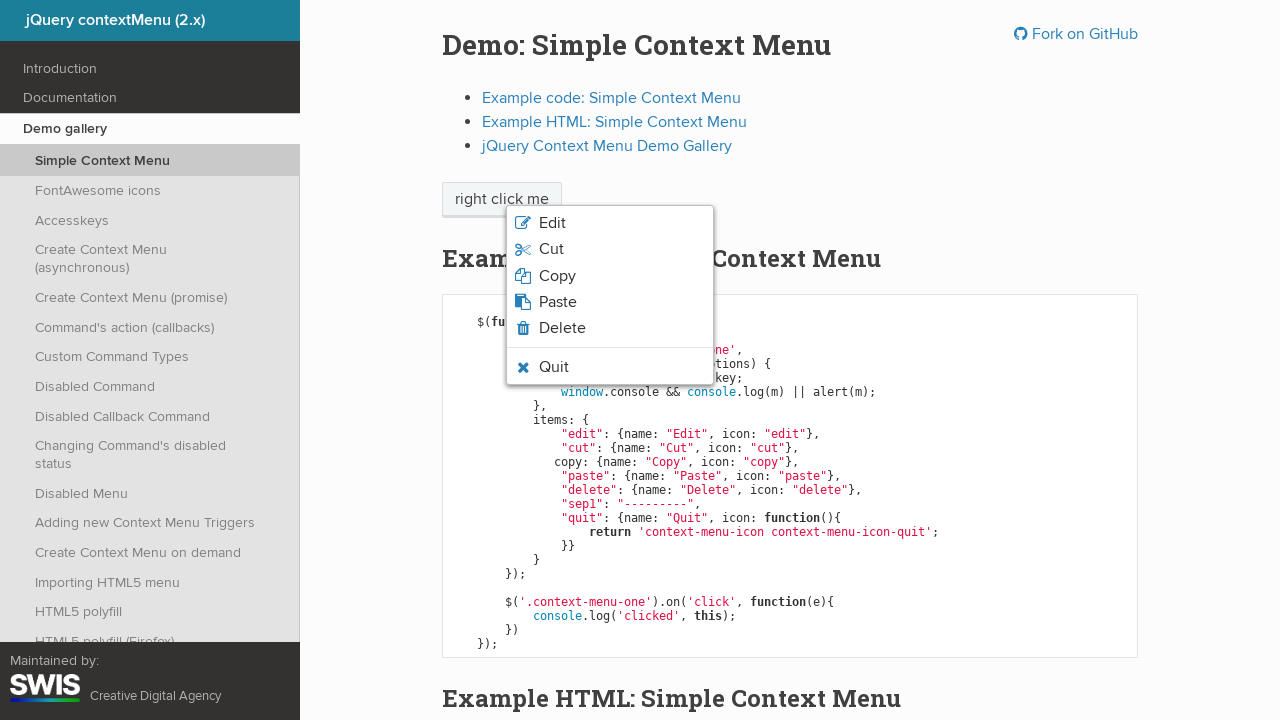